Tests the input field on the Heroku app by verifying the page title and entering a number into the input field

Starting URL: https://the-internet.herokuapp.com/inputs

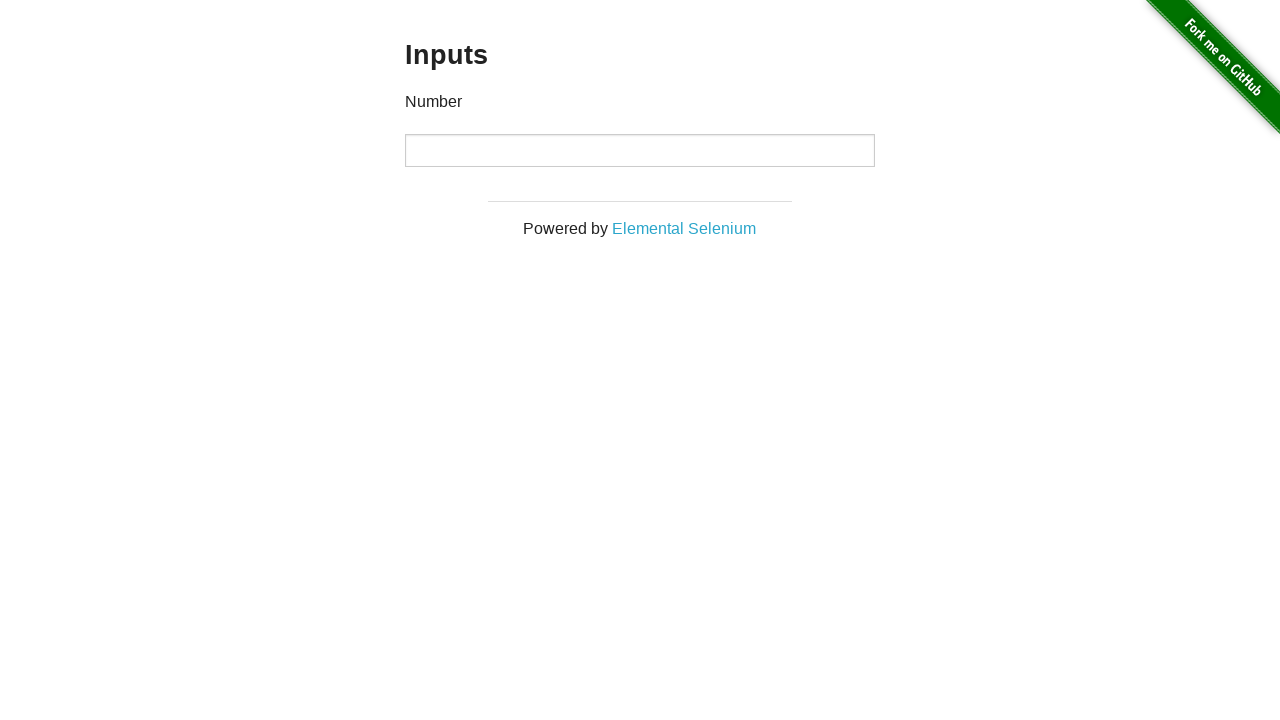

Verified page title is 'The Internet'
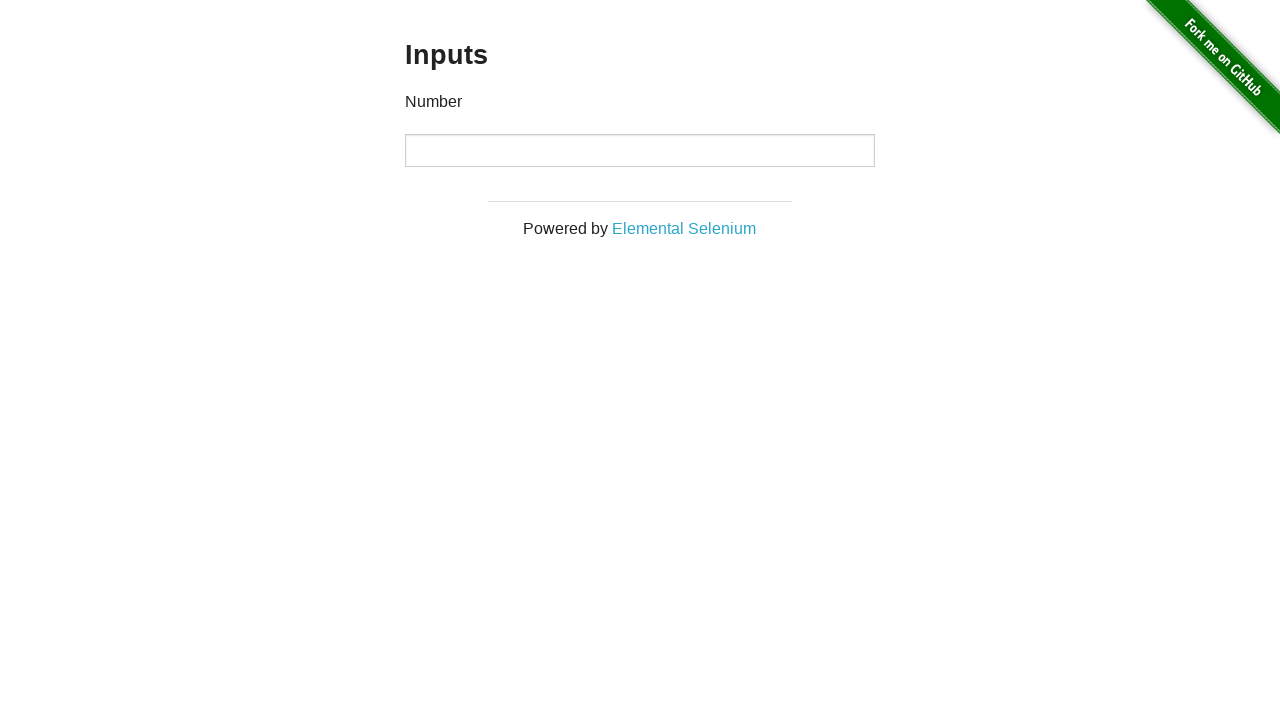

Entered '2025' into the number input field on //input[@type='number']
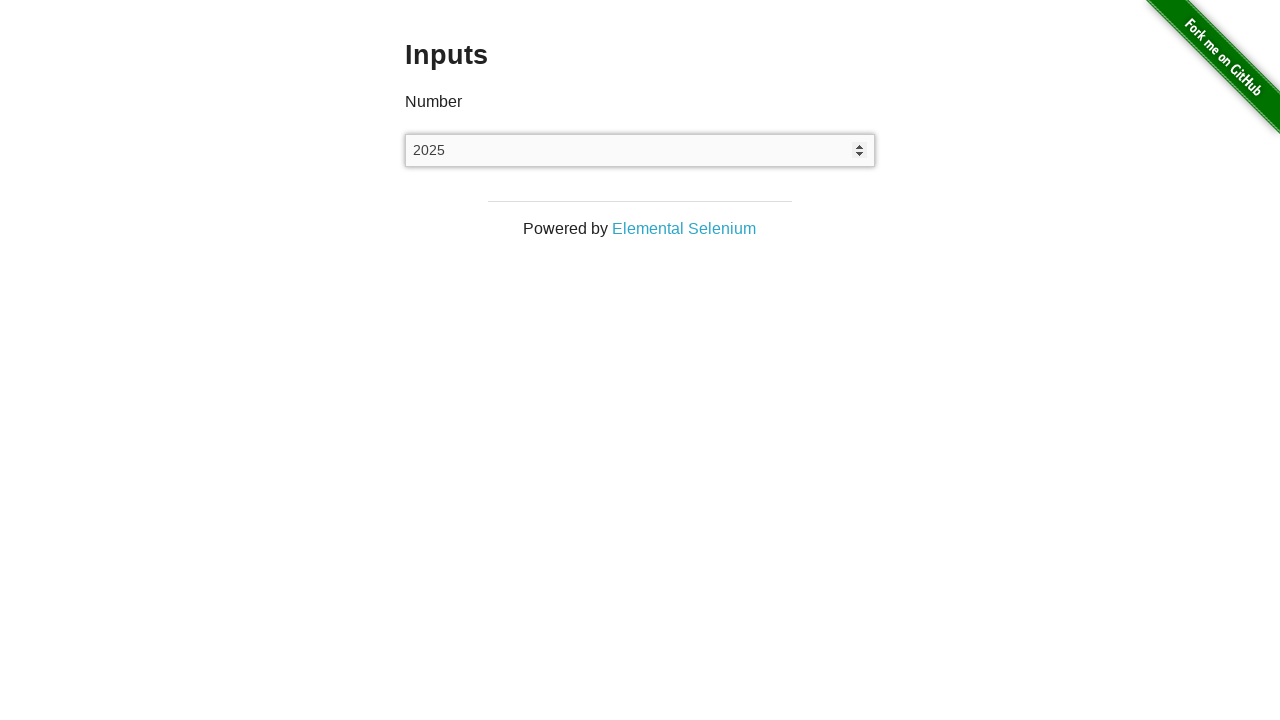

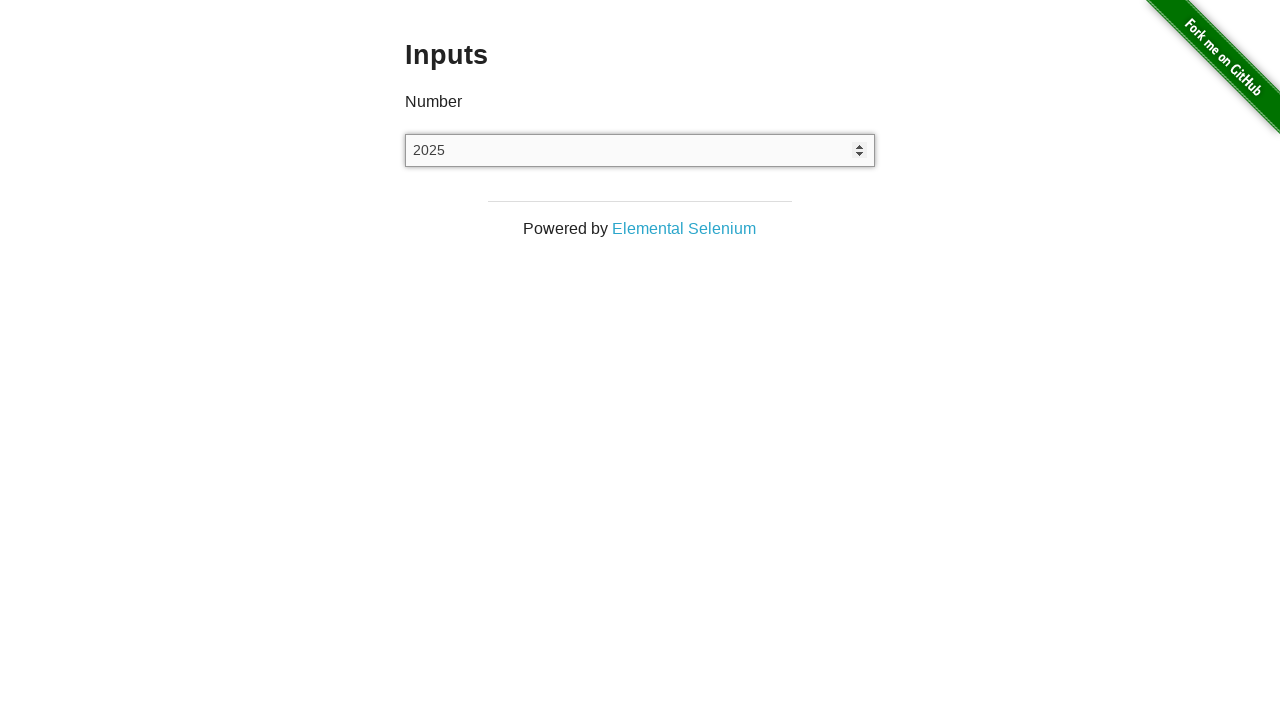